Tests the search functionality by entering a search term and verifying that results are properly filtered

Starting URL: https://rahulshettyacademy.com/seleniumPractise/#/offers

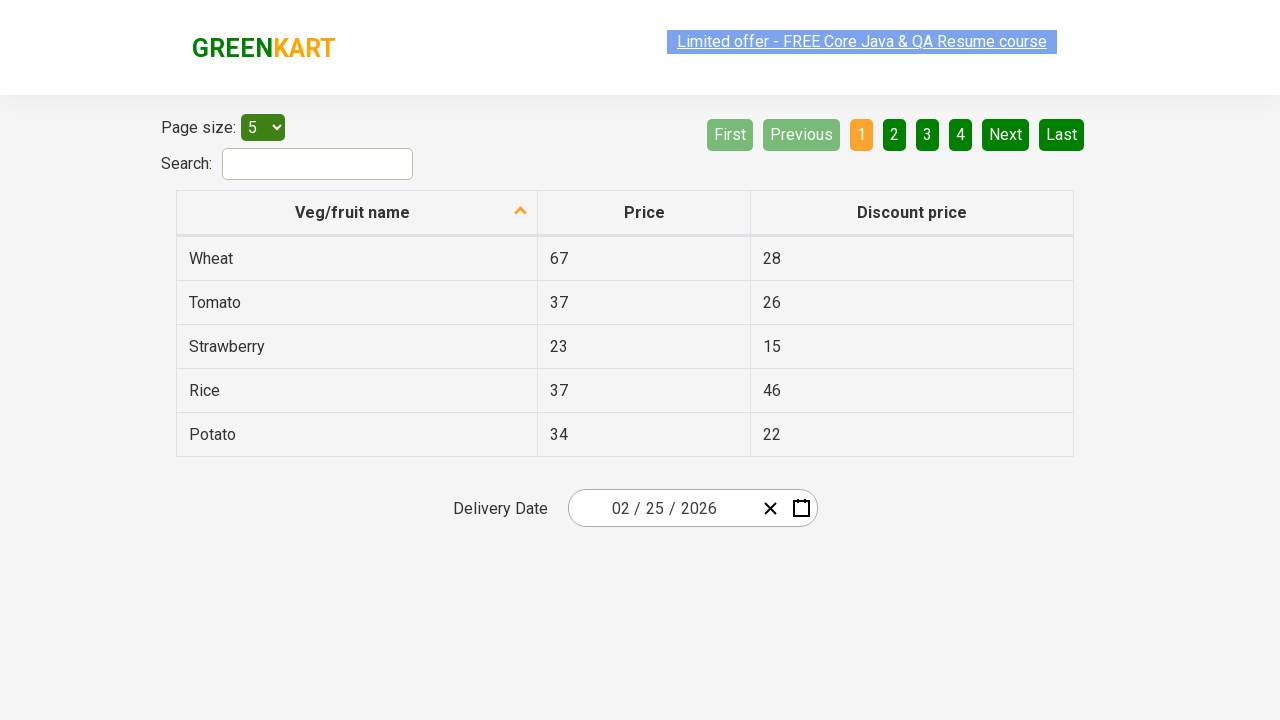

Entered 'Rice' in the search field on #search-field
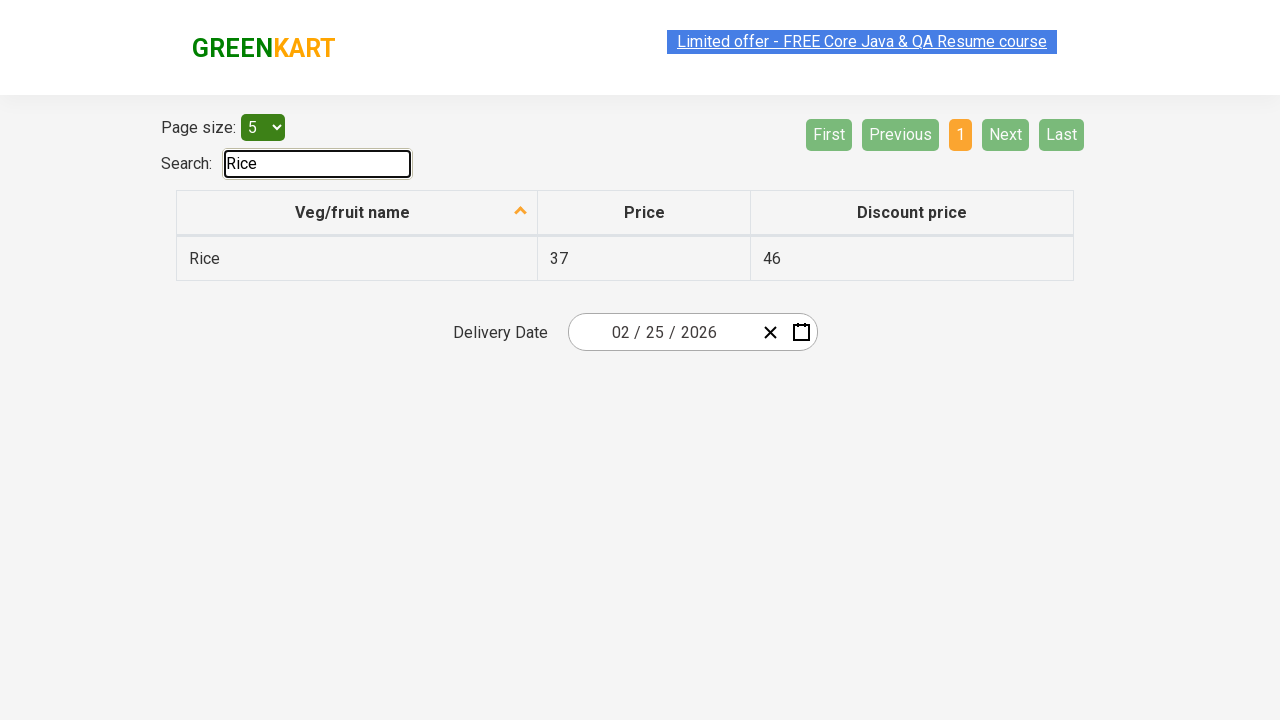

Retrieved all vegetable items from table
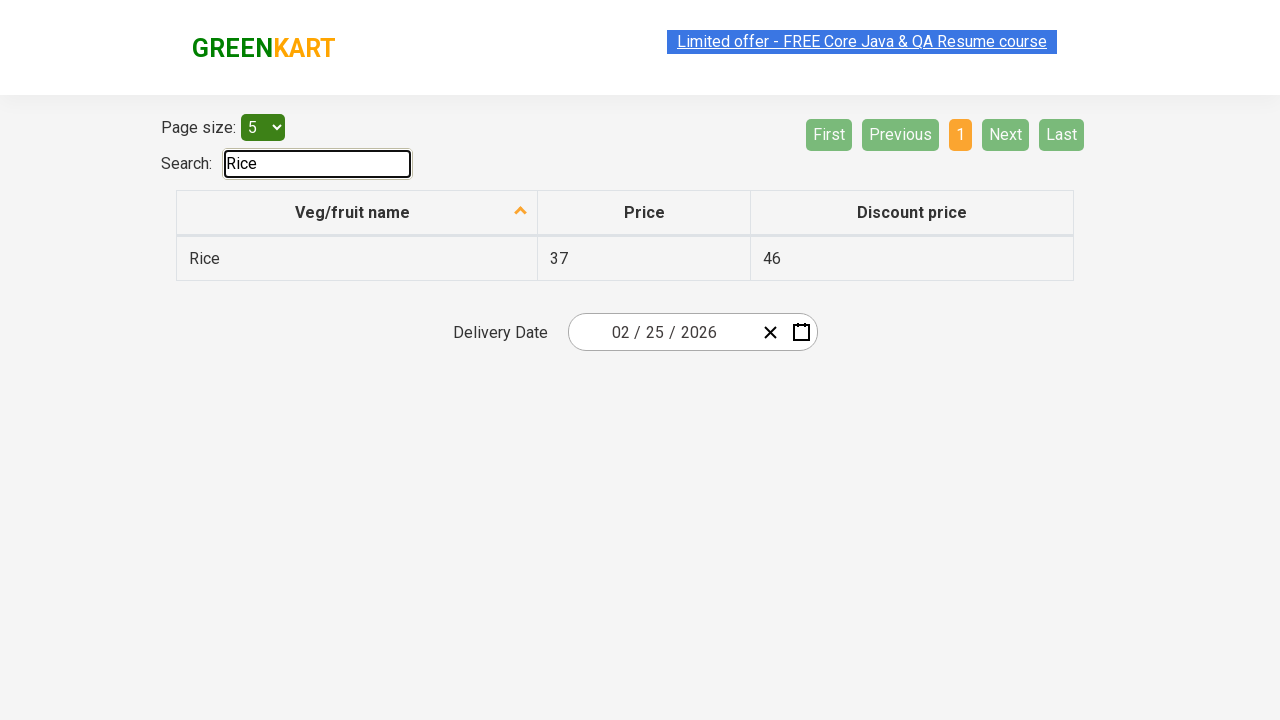

Extracted text content from all vegetable items
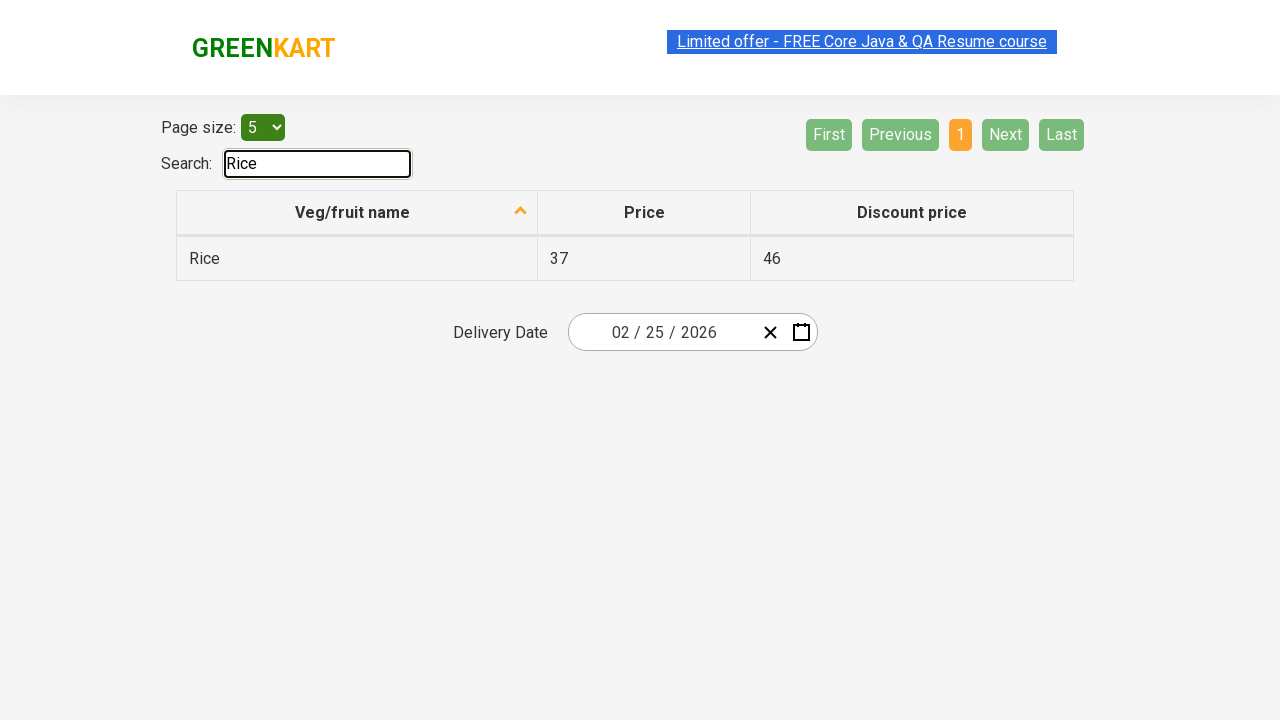

Filtered results to verify all items contain 'Rice'
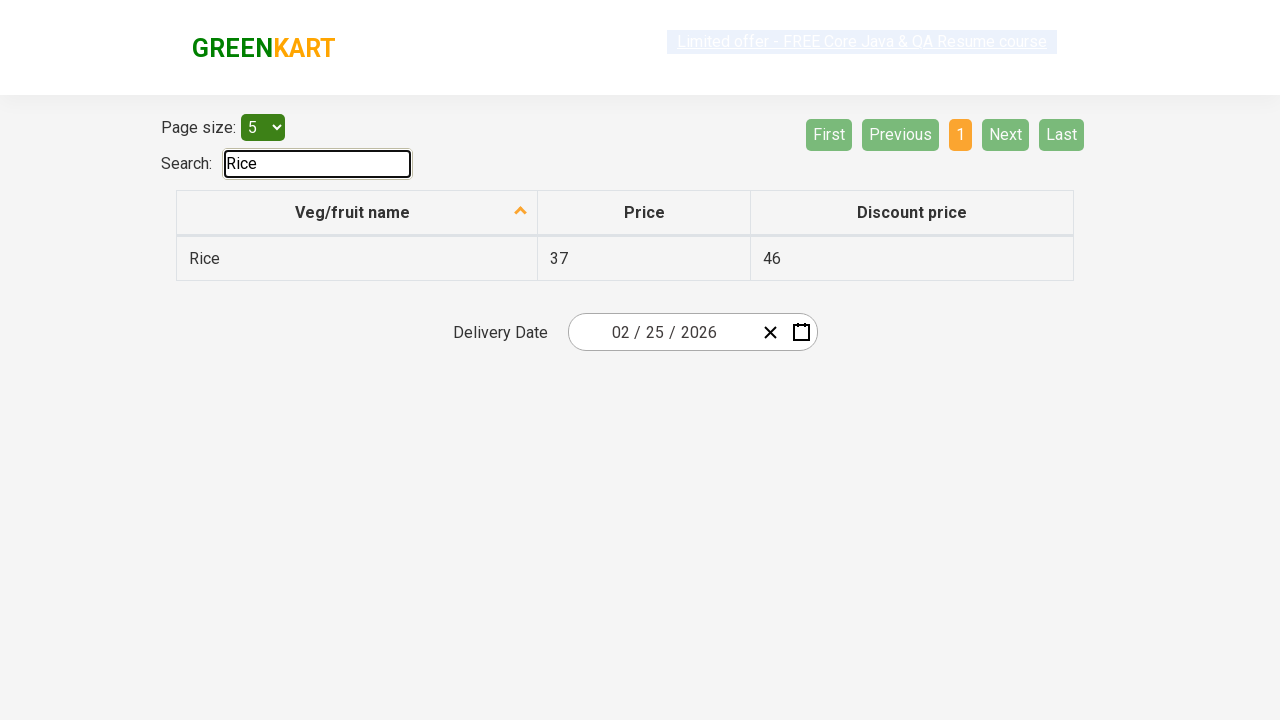

Search filter verification passed - all results contain 'Rice'
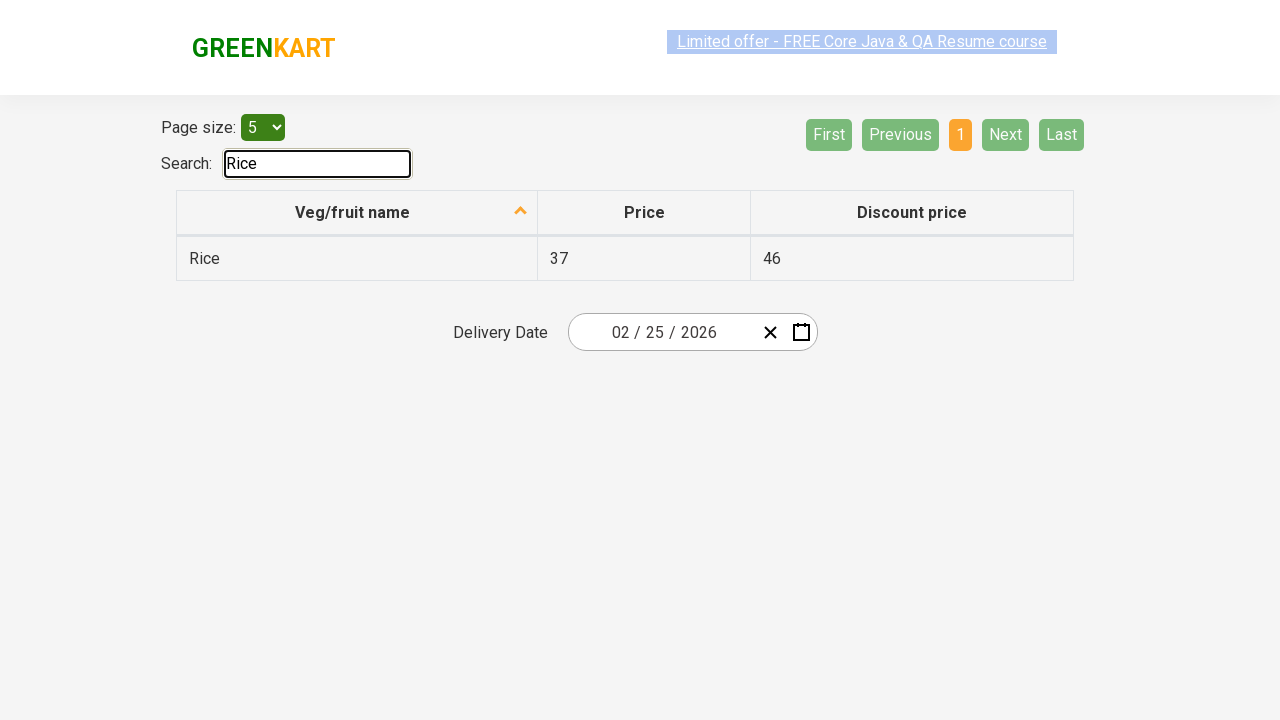

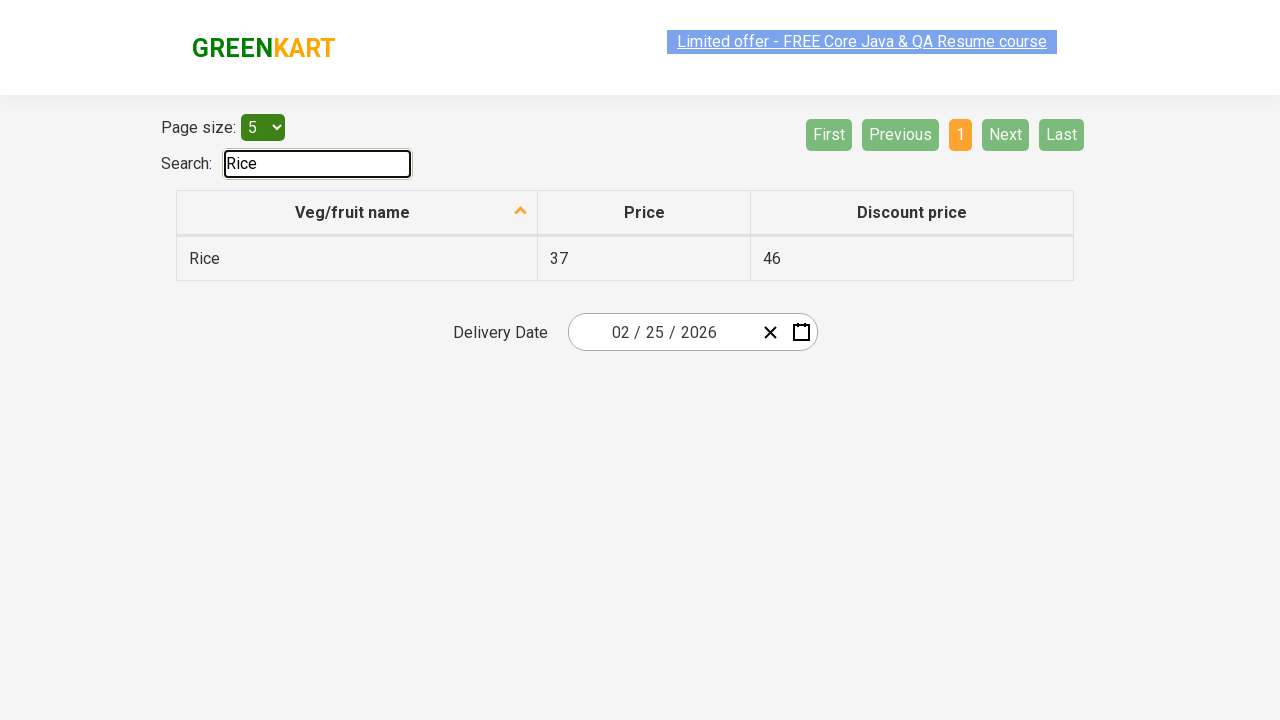